Navigates to Rahul Shetty Academy website and verifies the page loads by checking page title and URL are accessible.

Starting URL: https://rahulshettyacademy.com

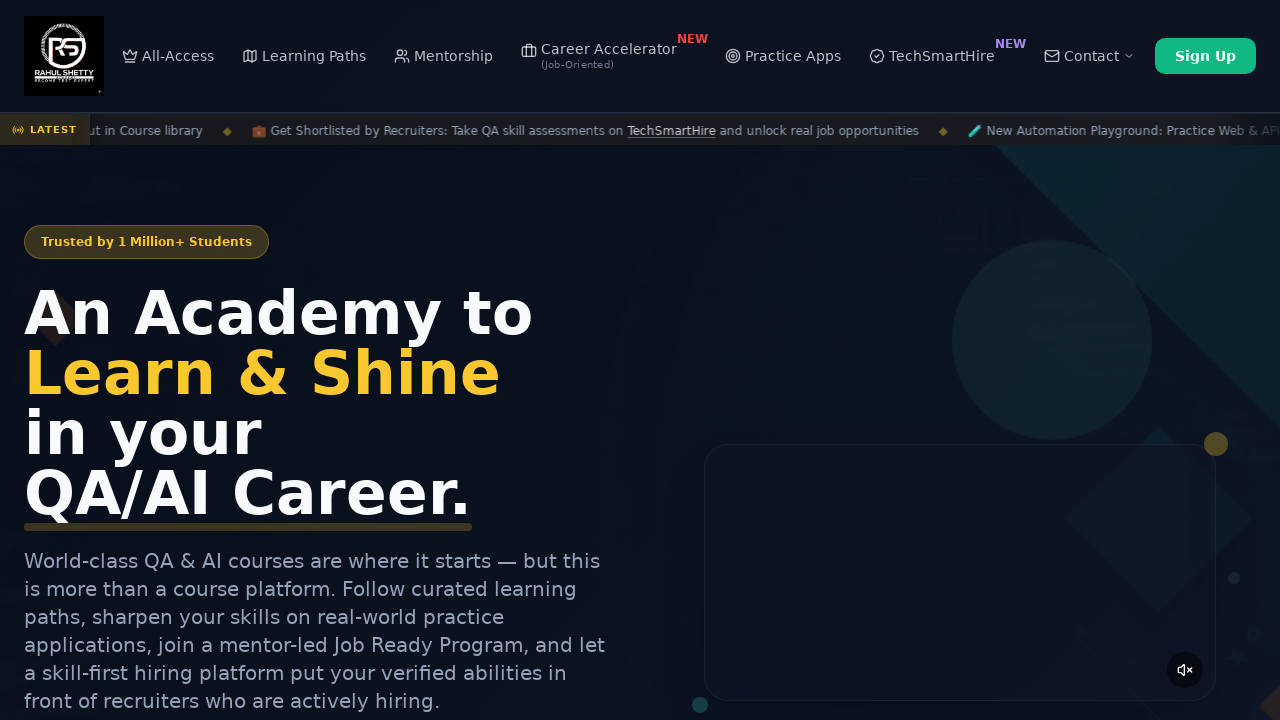

Waited for page DOM content to fully load
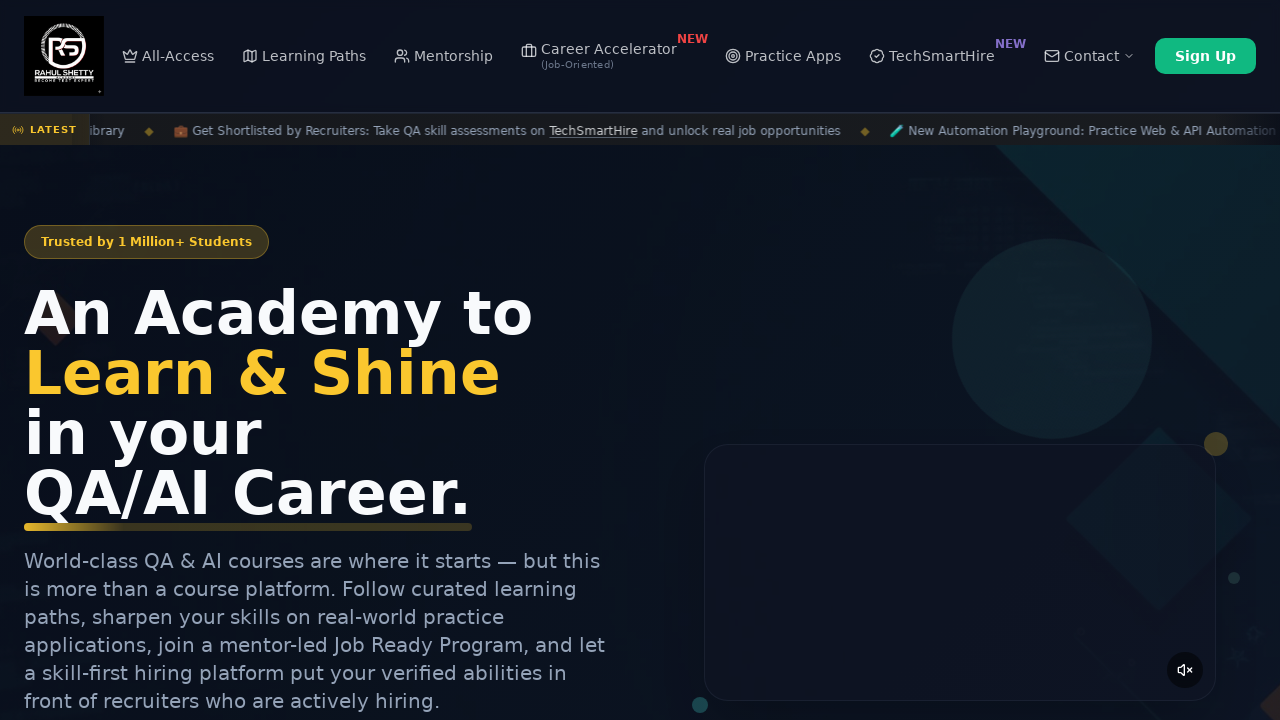

Verified page title is present - page loaded successfully
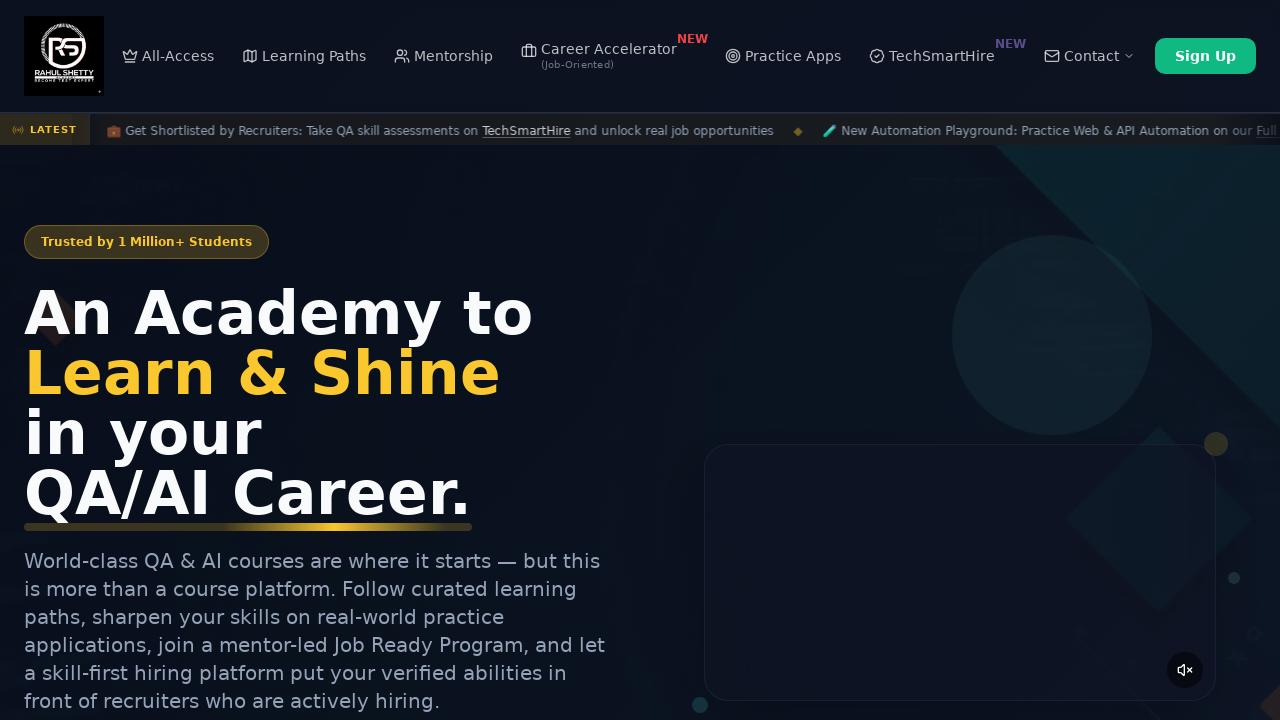

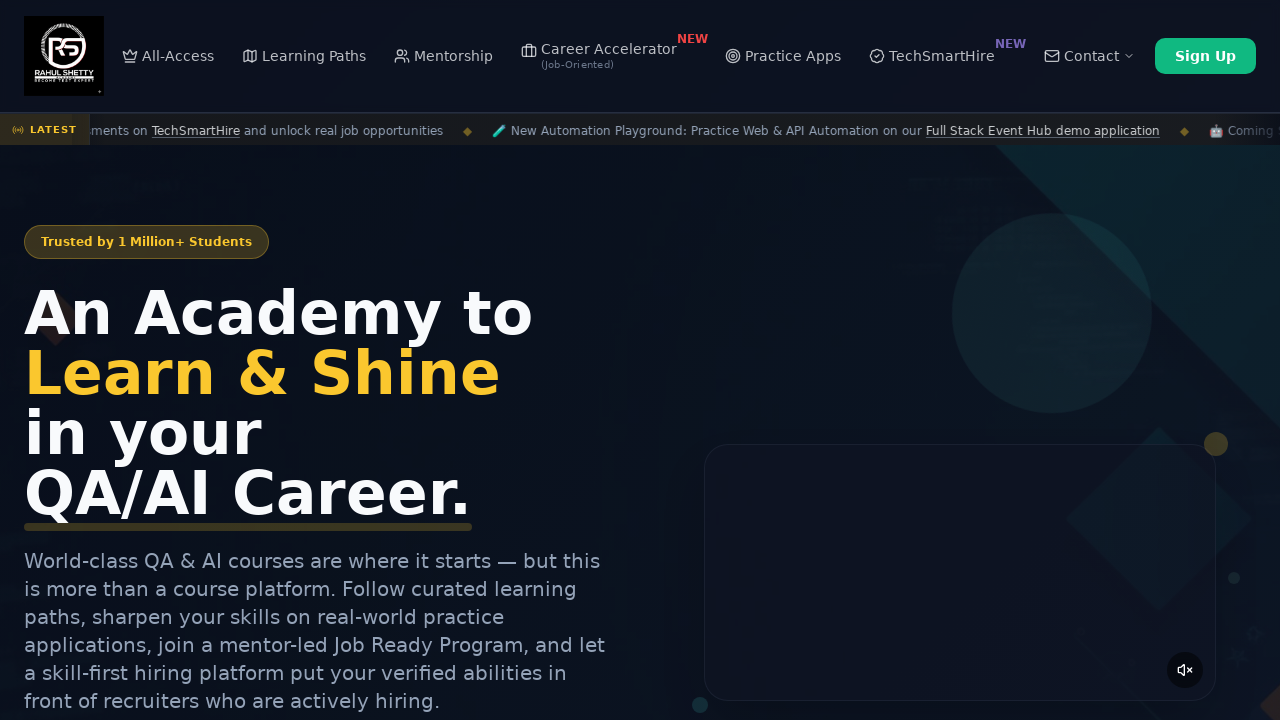